Tests commodity table by finding "Wheat" in the first column and verifying its price in the third column is "28"

Starting URL: https://rahulshettyacademy.com/seleniumPractise/#/offers/

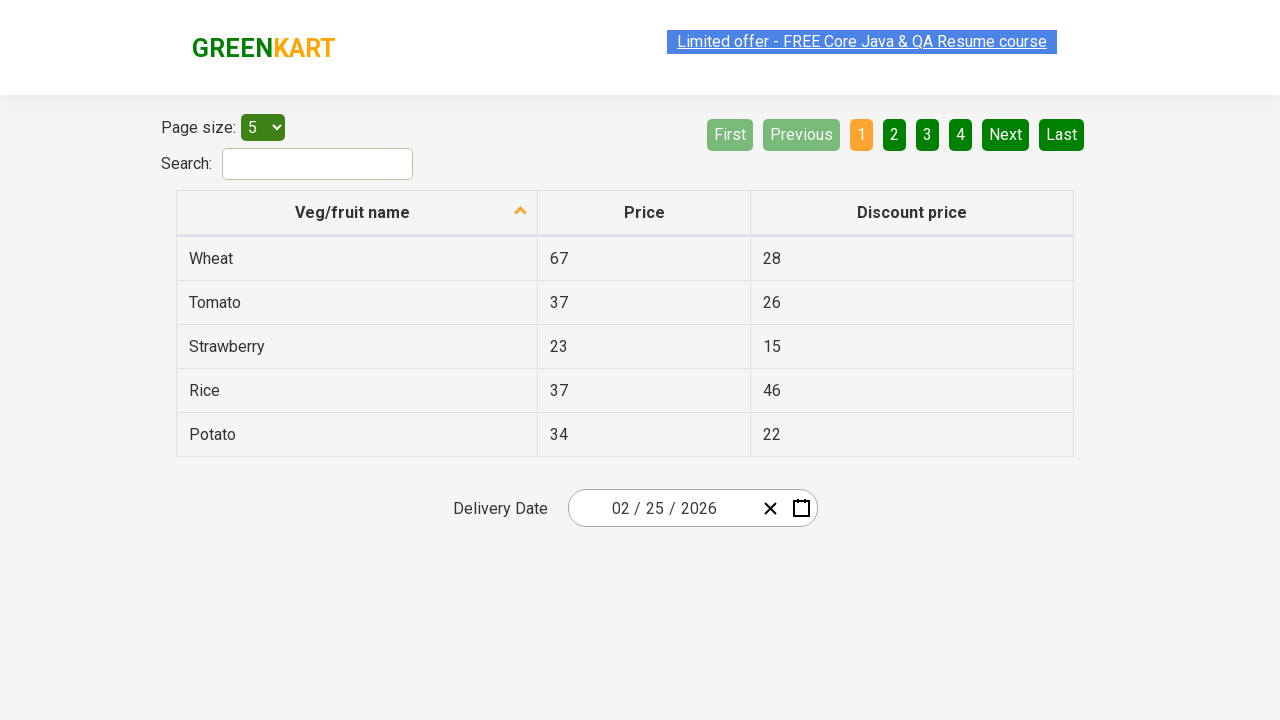

Waited for commodity table to load
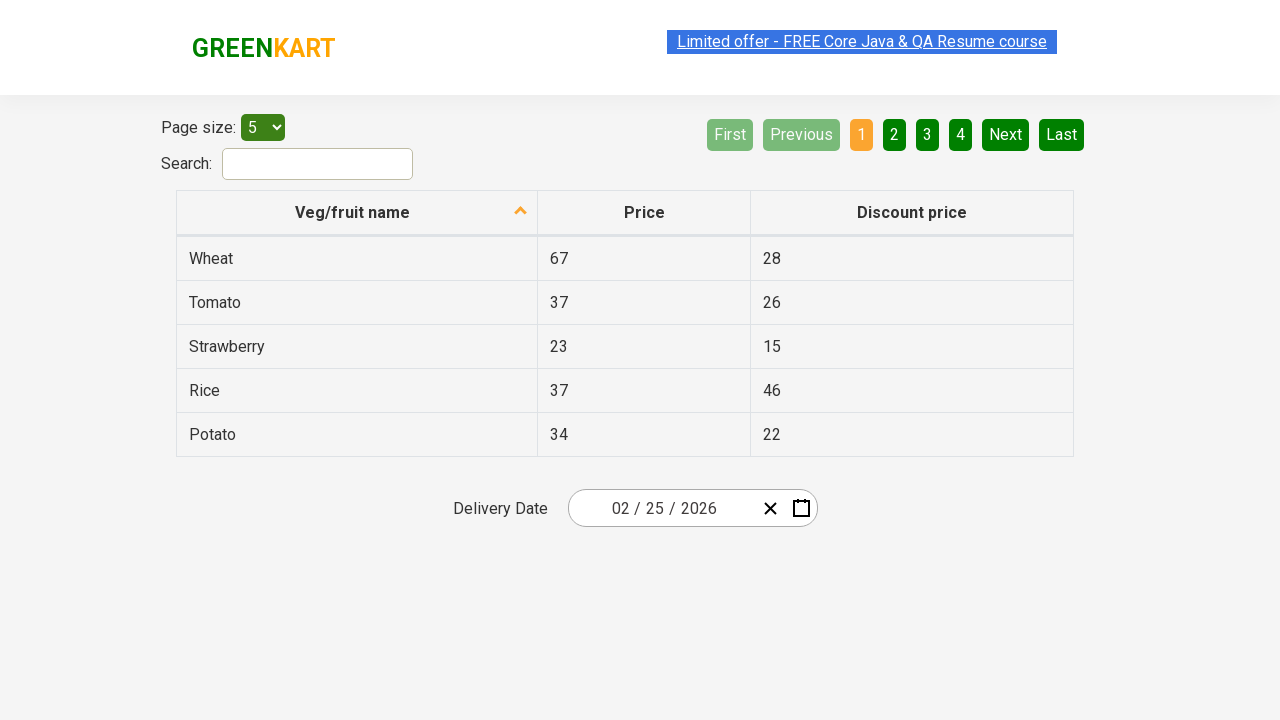

Retrieved all commodity cells from first column
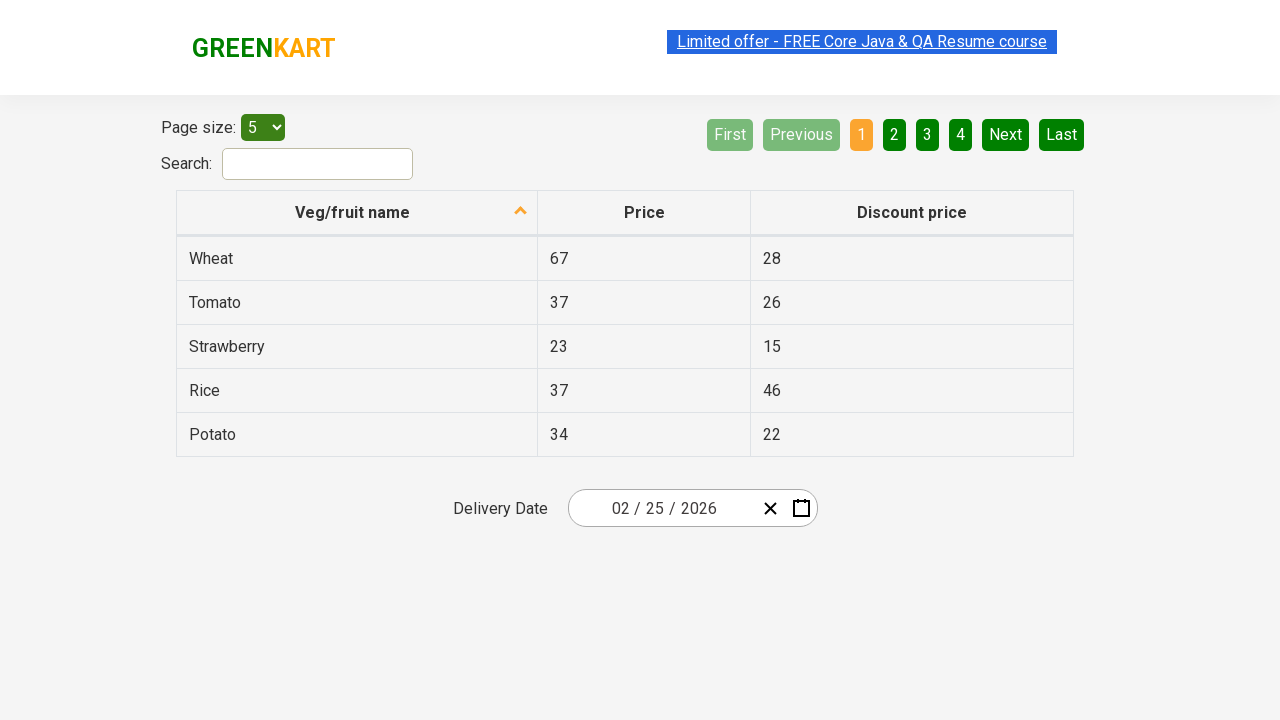

Found 'Wheat' in commodity table at row 0
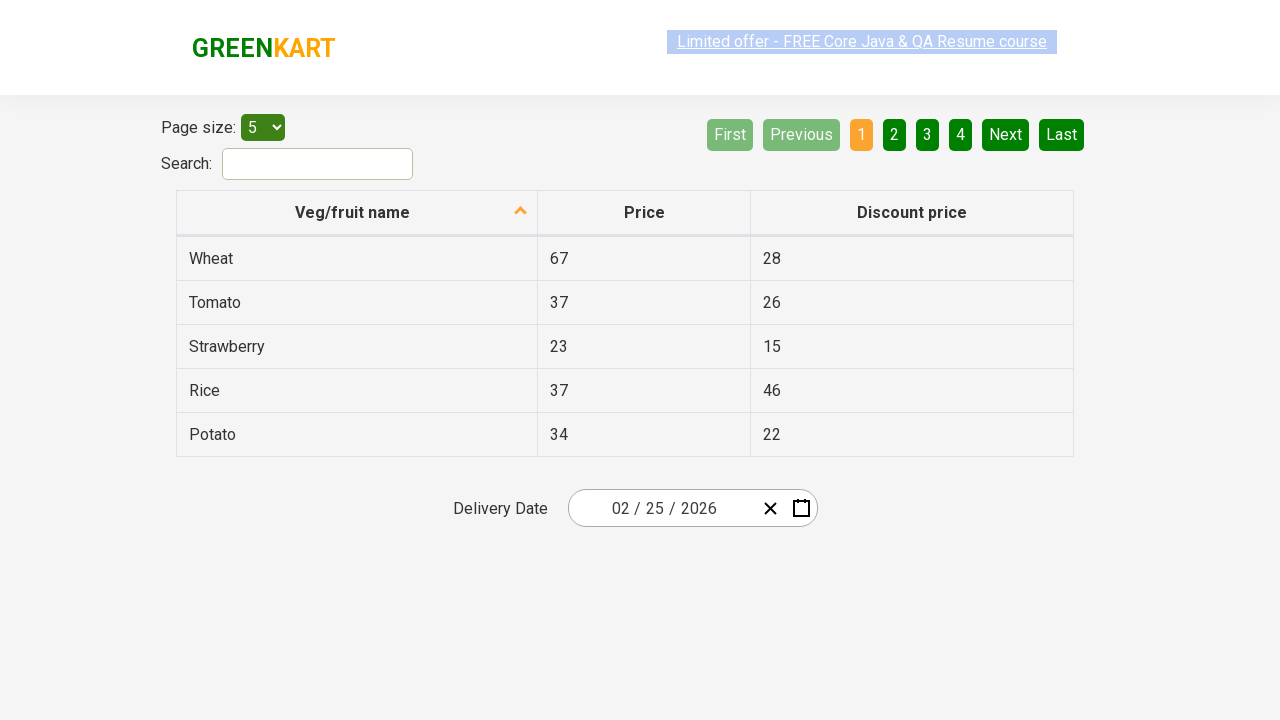

Retrieved price for Wheat: 28
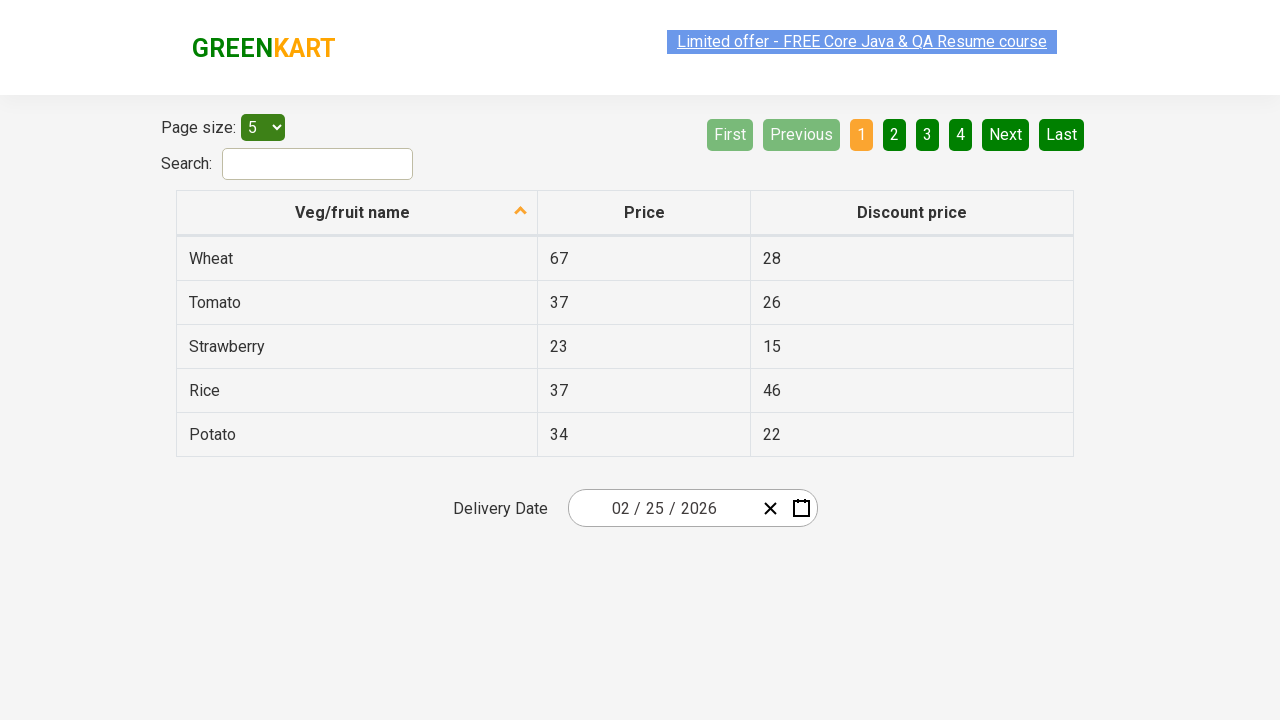

Verified price for Wheat is '28' as expected
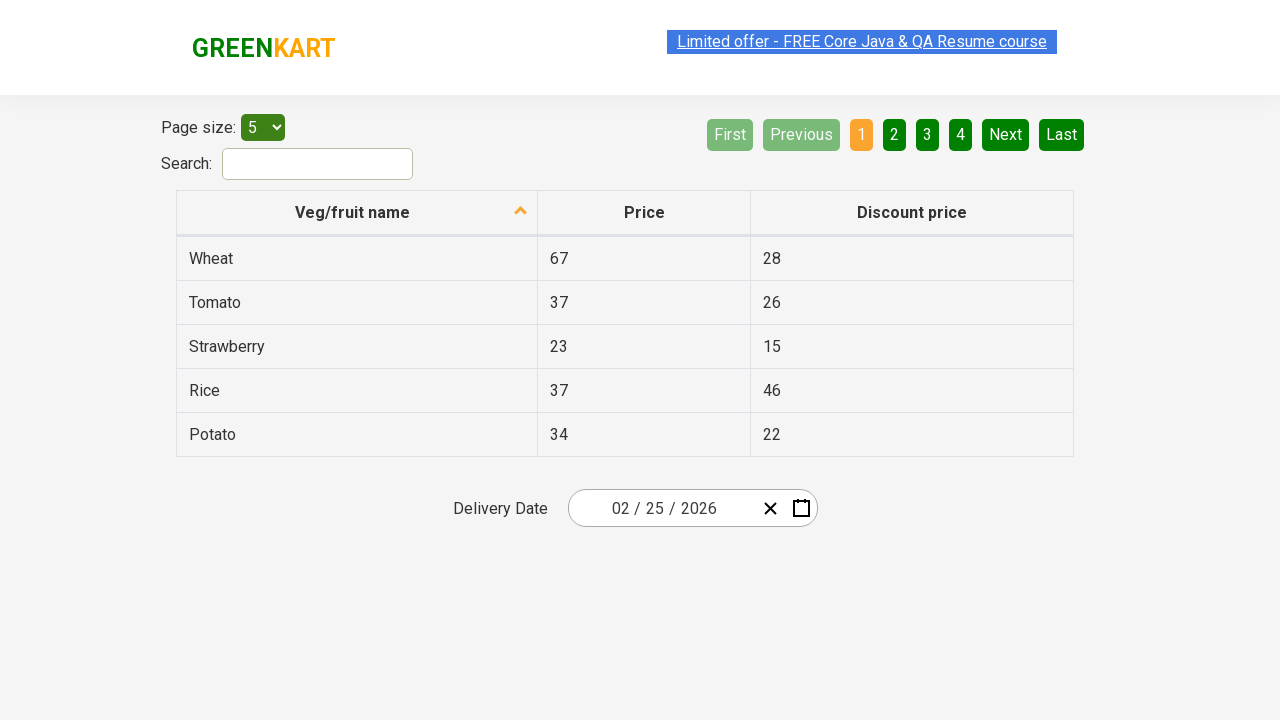

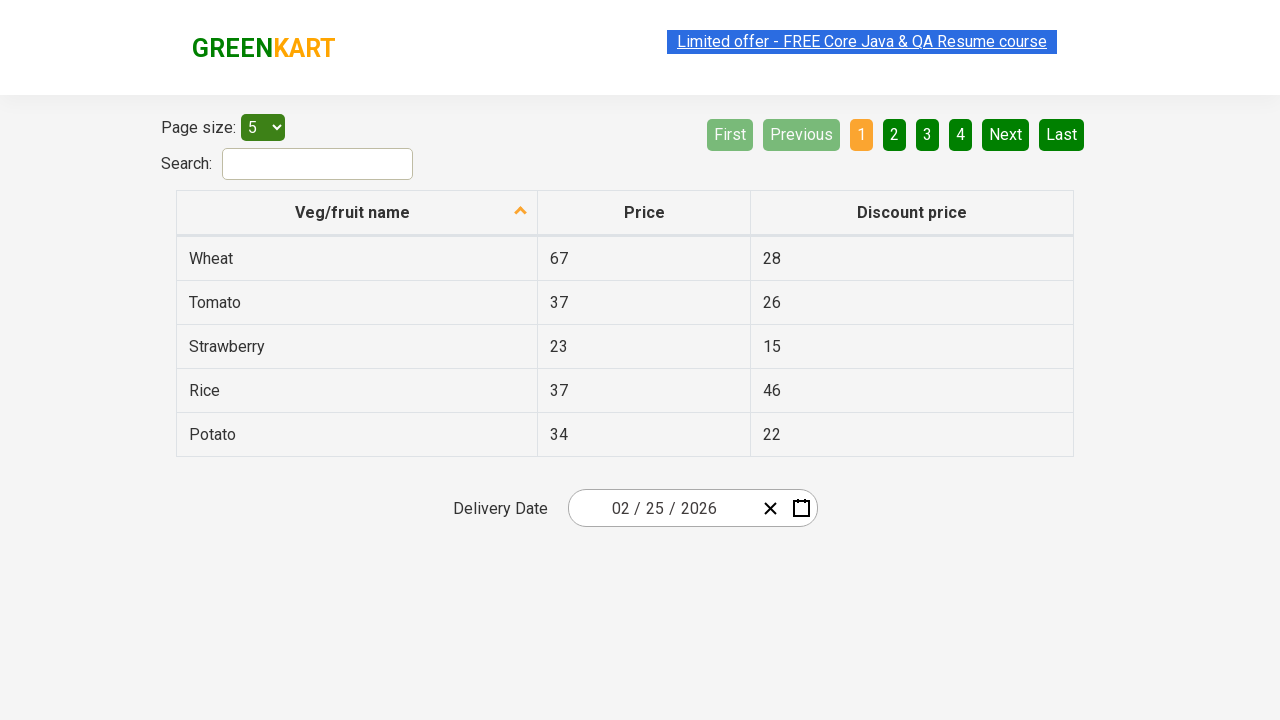